Tests handling a JavaScript information alert by clicking a button to trigger the alert and accepting it, then verifying the result message

Starting URL: https://loopcamp.vercel.app/javascript-alerts.html

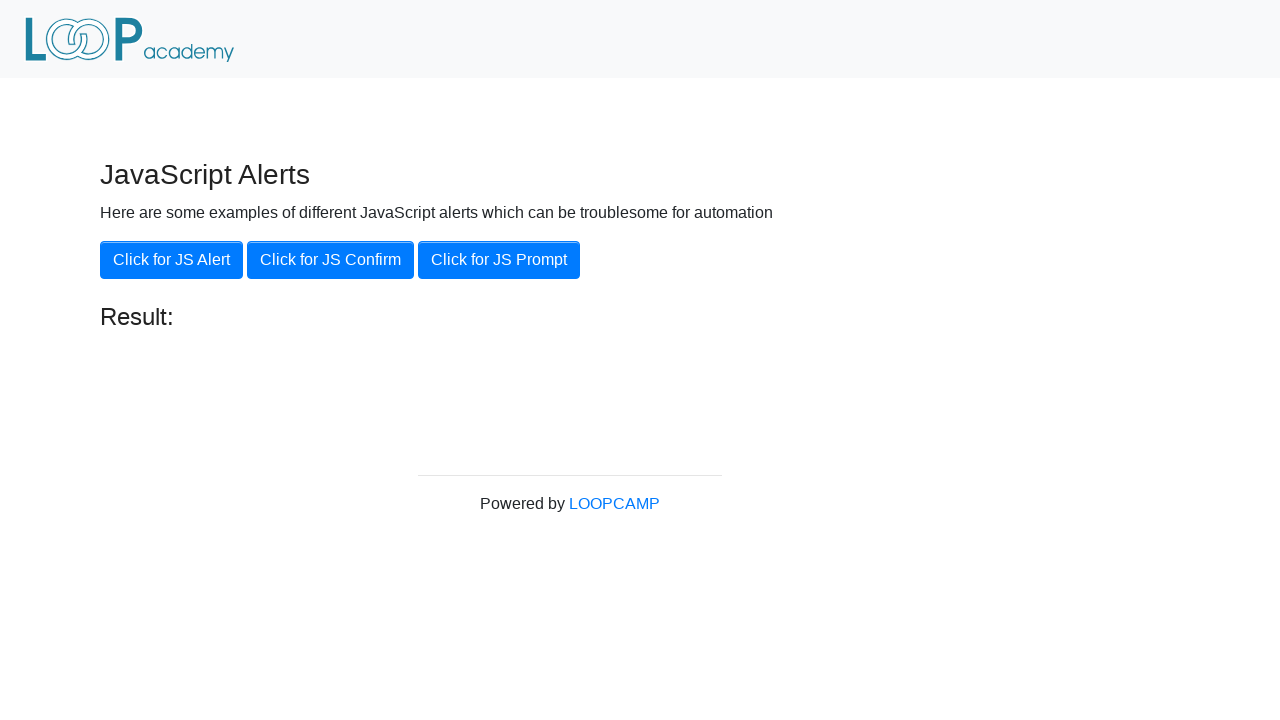

Navigated to JavaScript alerts test page
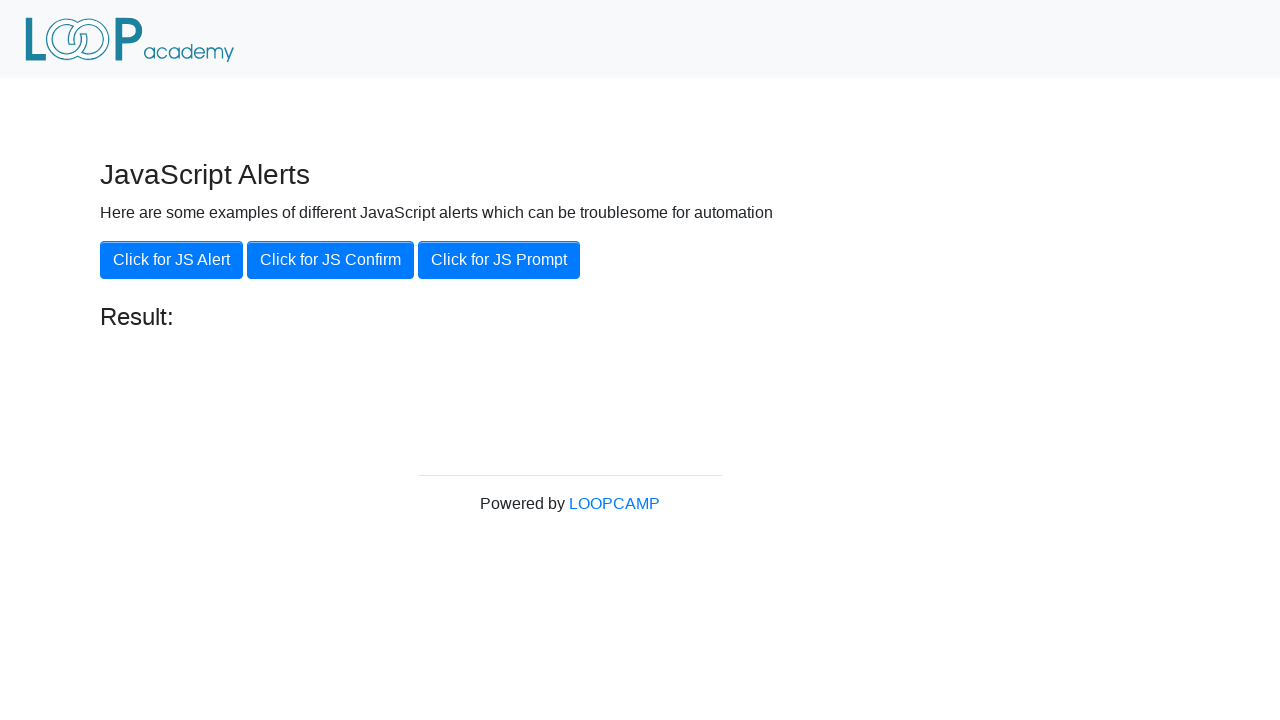

Clicked JS Alert button to trigger information alert at (172, 260) on xpath=//button[contains(text(),'JS Alert')]
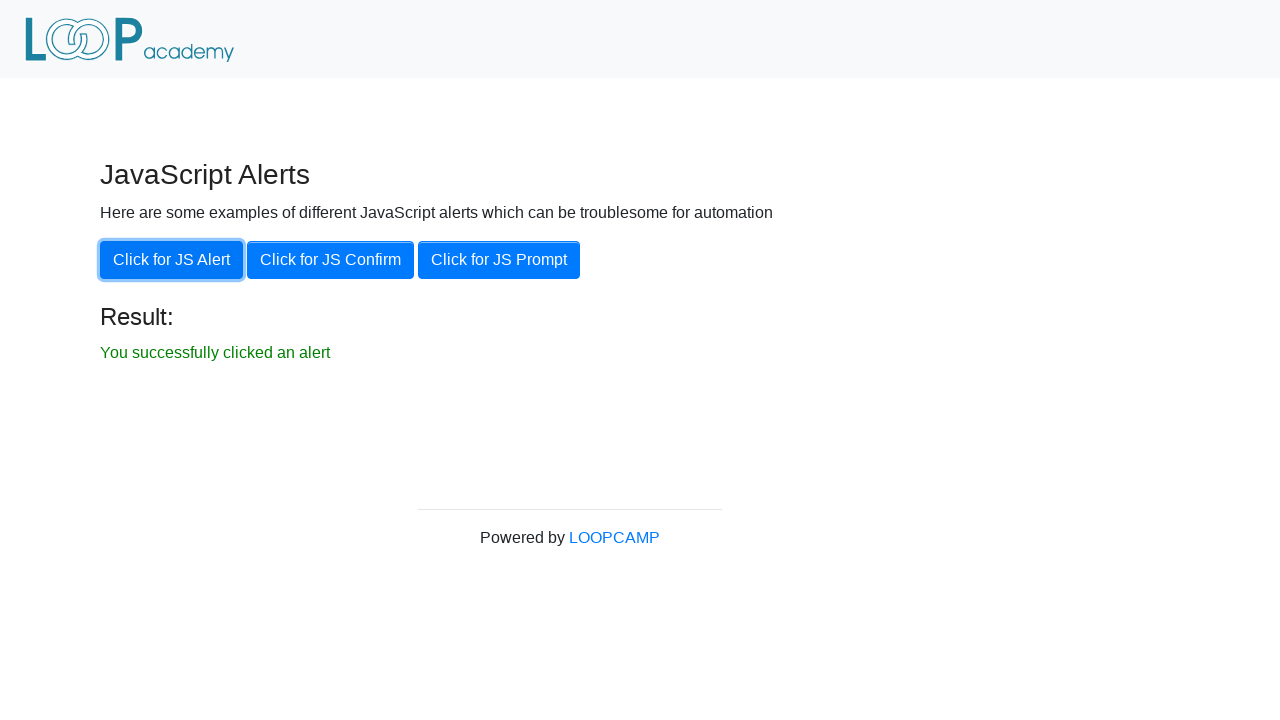

Set up dialog handler to accept alerts
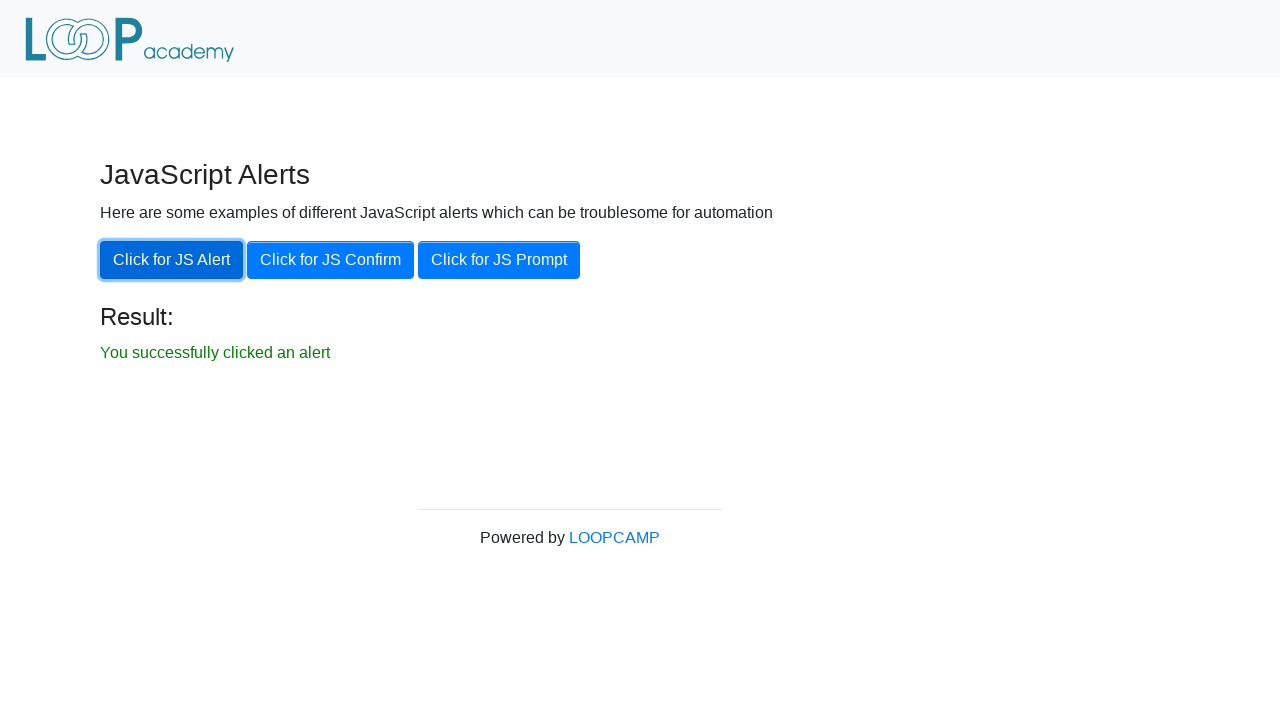

Clicked JS Alert button again and accepted the dialog at (172, 260) on xpath=//button[contains(text(),'JS Alert')]
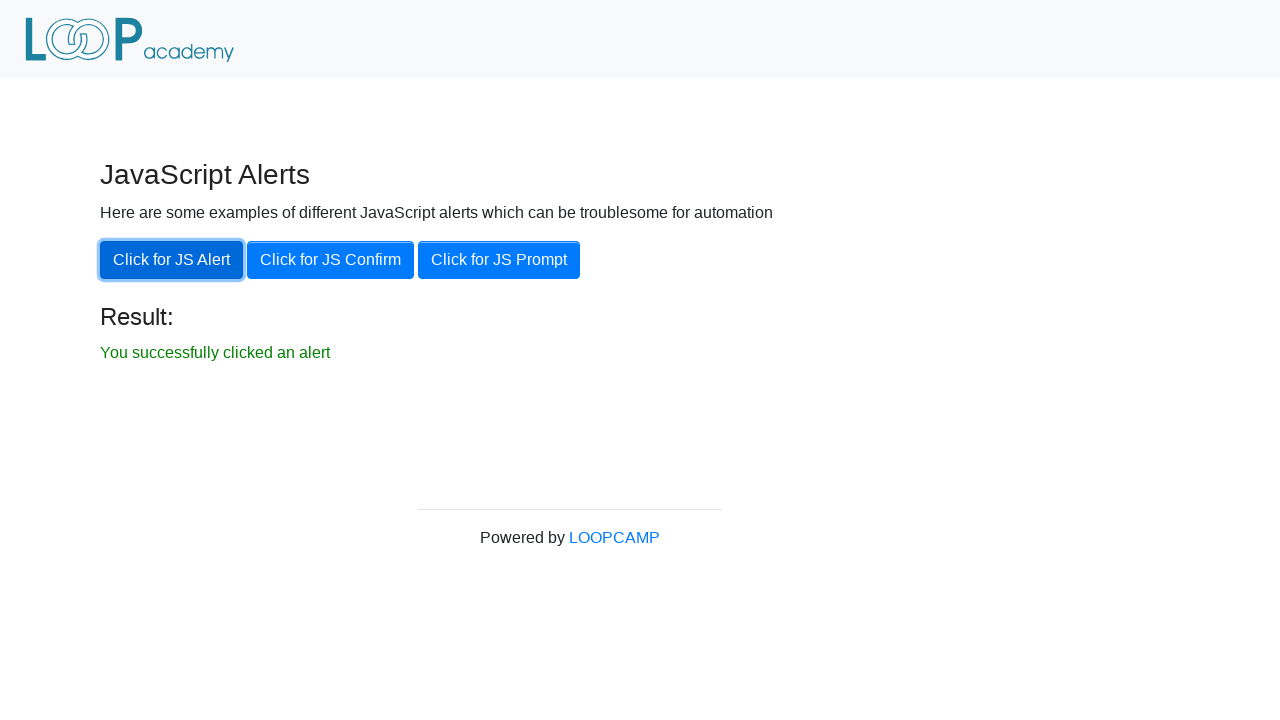

Result message element loaded
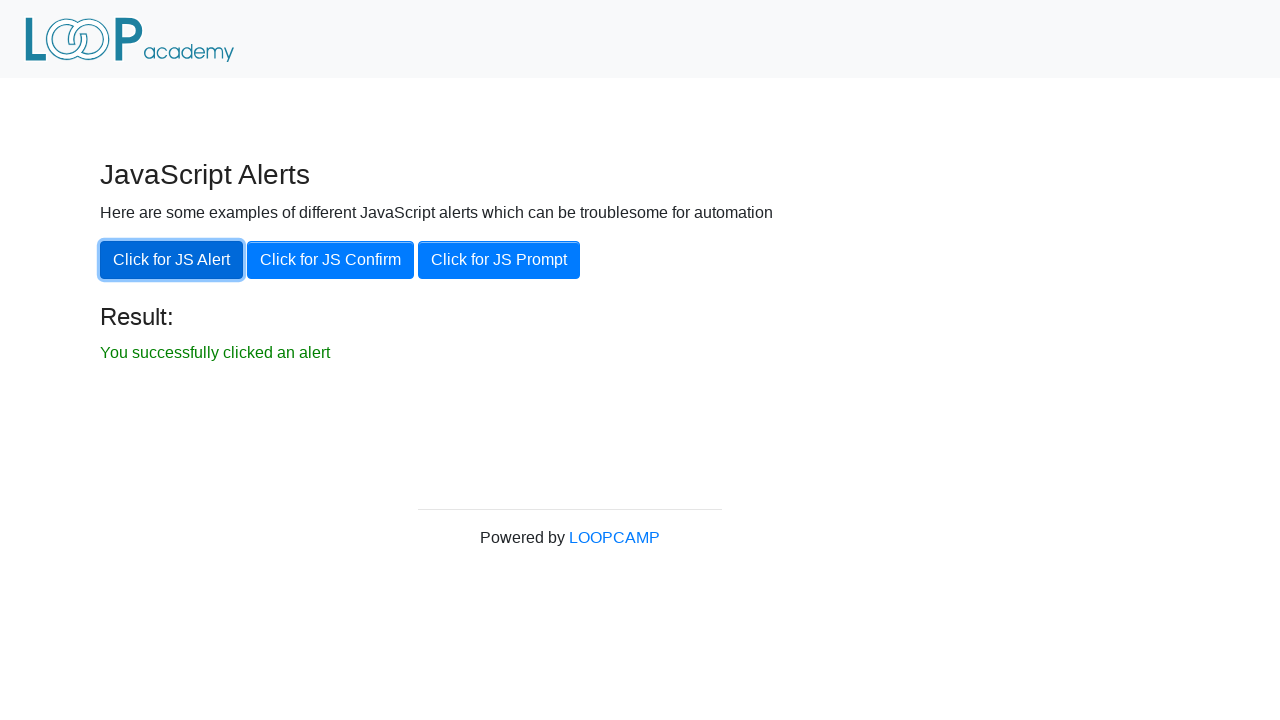

Retrieved result text: 'You successfully clicked an alert'
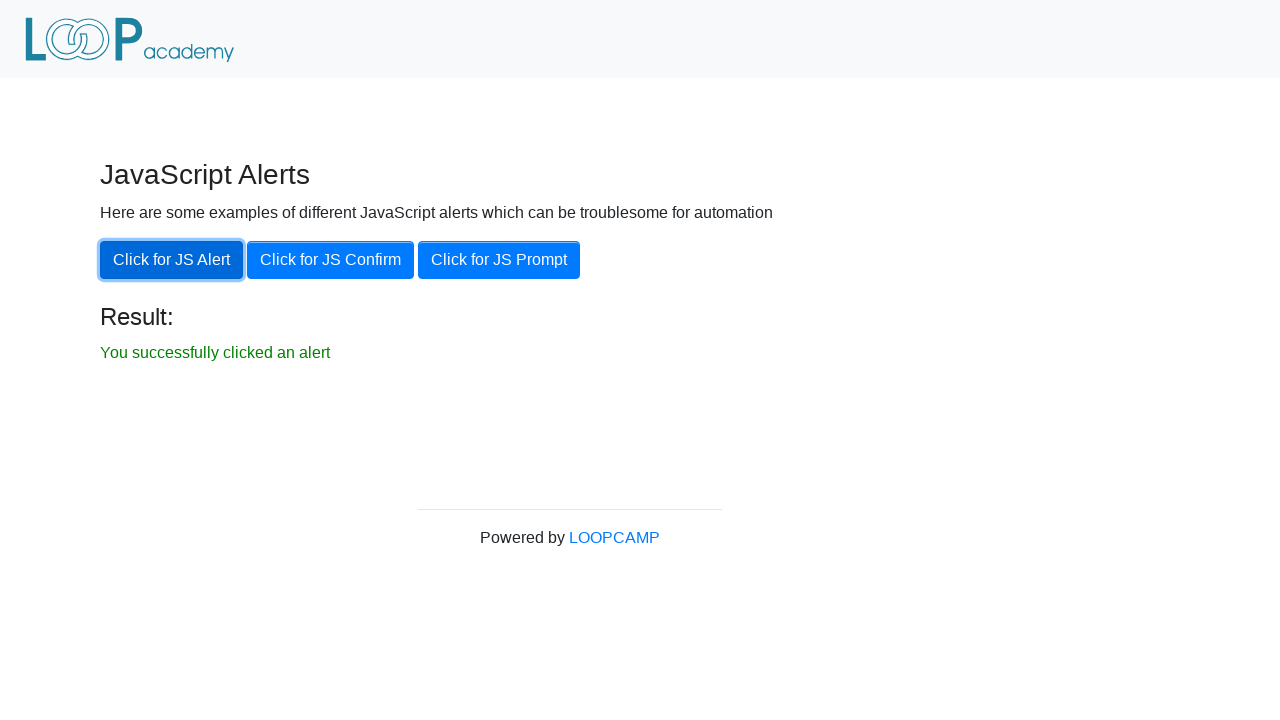

Verified result message matches expected text
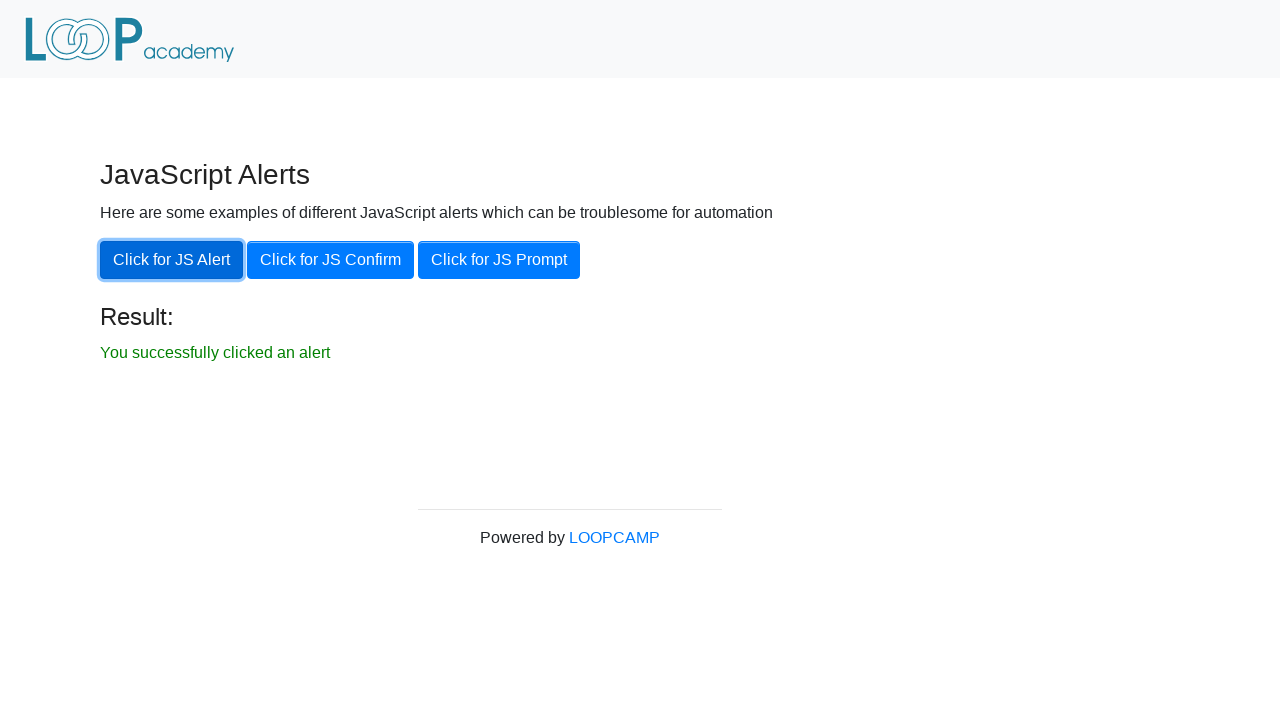

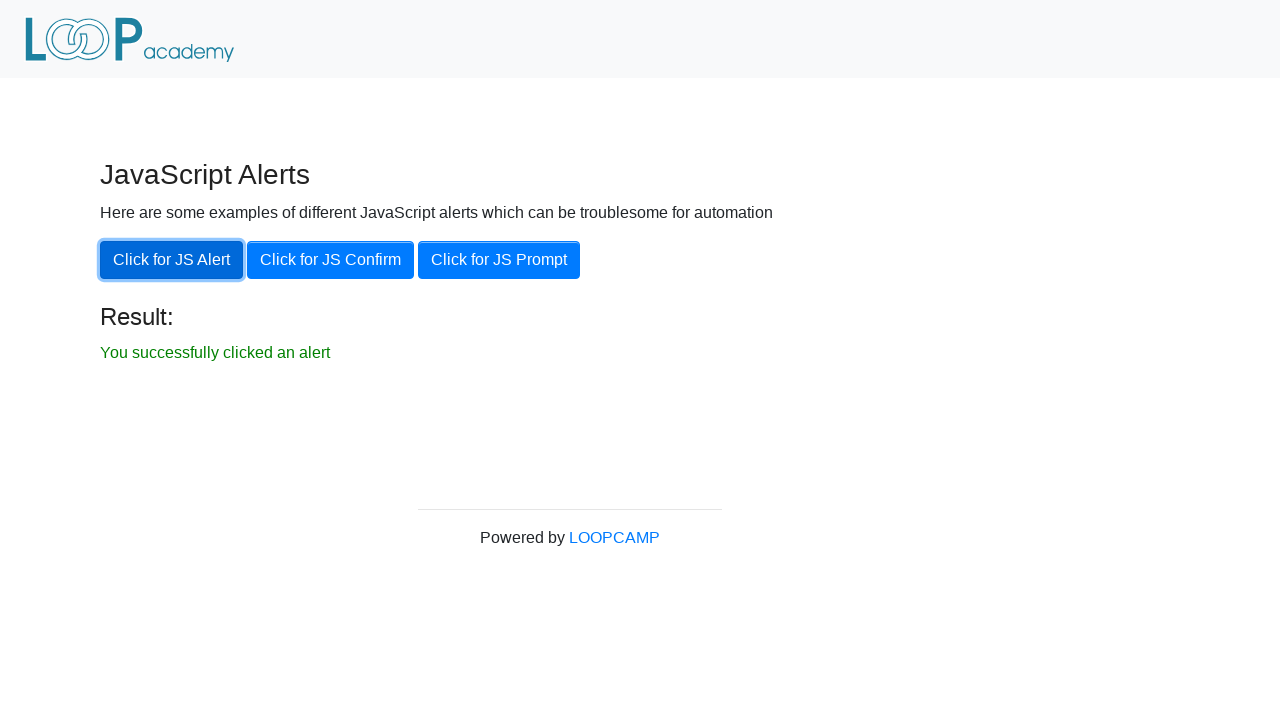